Tests JavaScript prompt alert functionality by triggering a prompt, entering text, and accepting it

Starting URL: http://the-internet.herokuapp.com/javascript_alerts

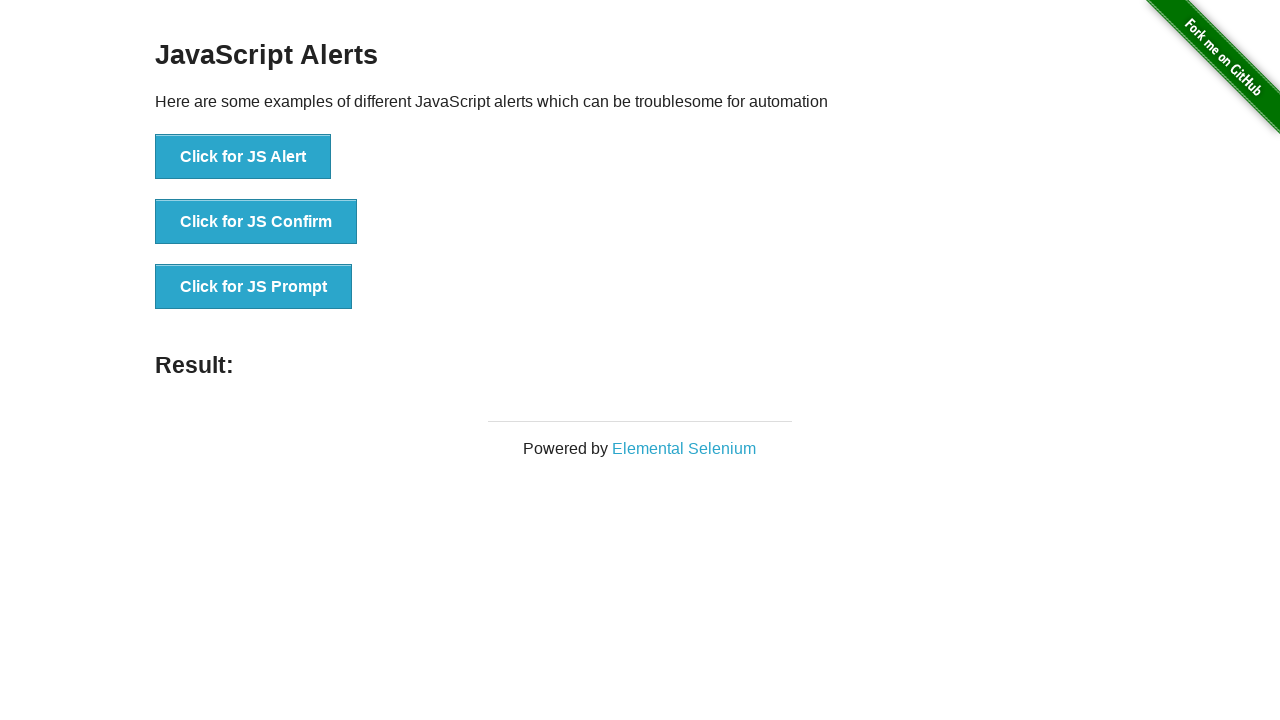

Clicked 'Click for JS Prompt' button to trigger JavaScript prompt dialog at (254, 287) on xpath=//button[normalize-space()='Click for JS Prompt']
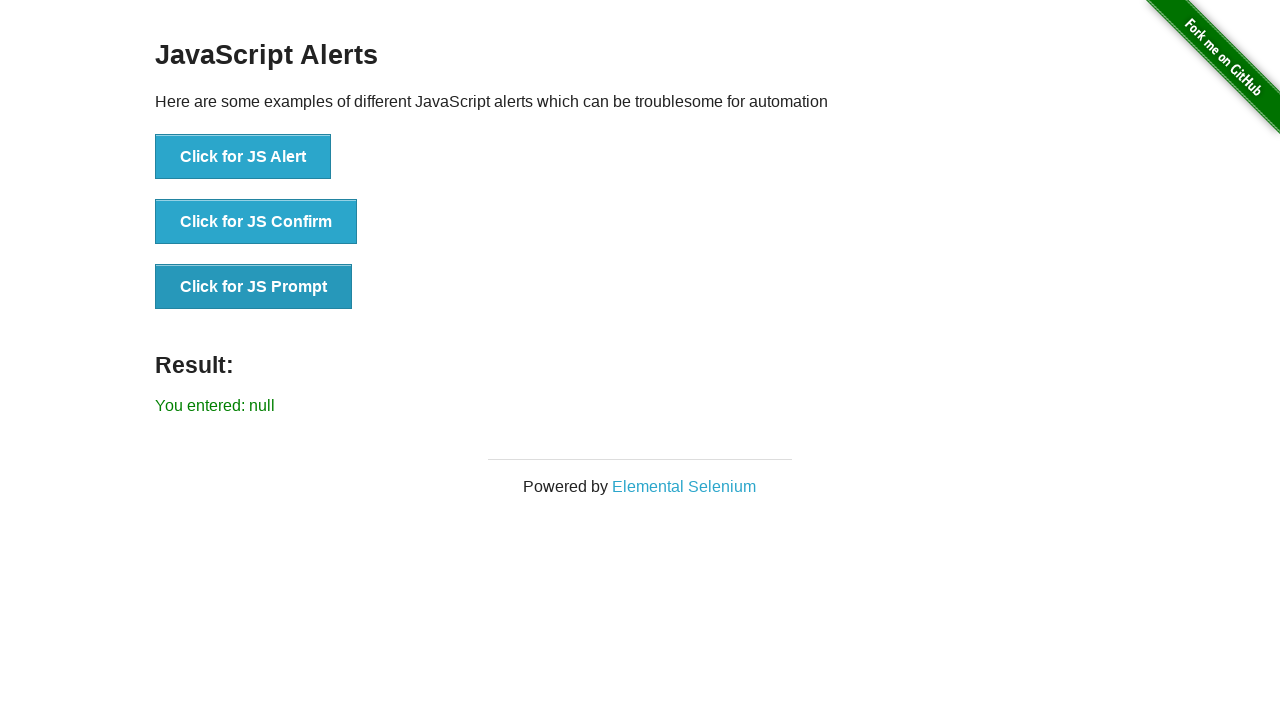

Set up dialog handler to accept prompt with text 'Hey Sai!'
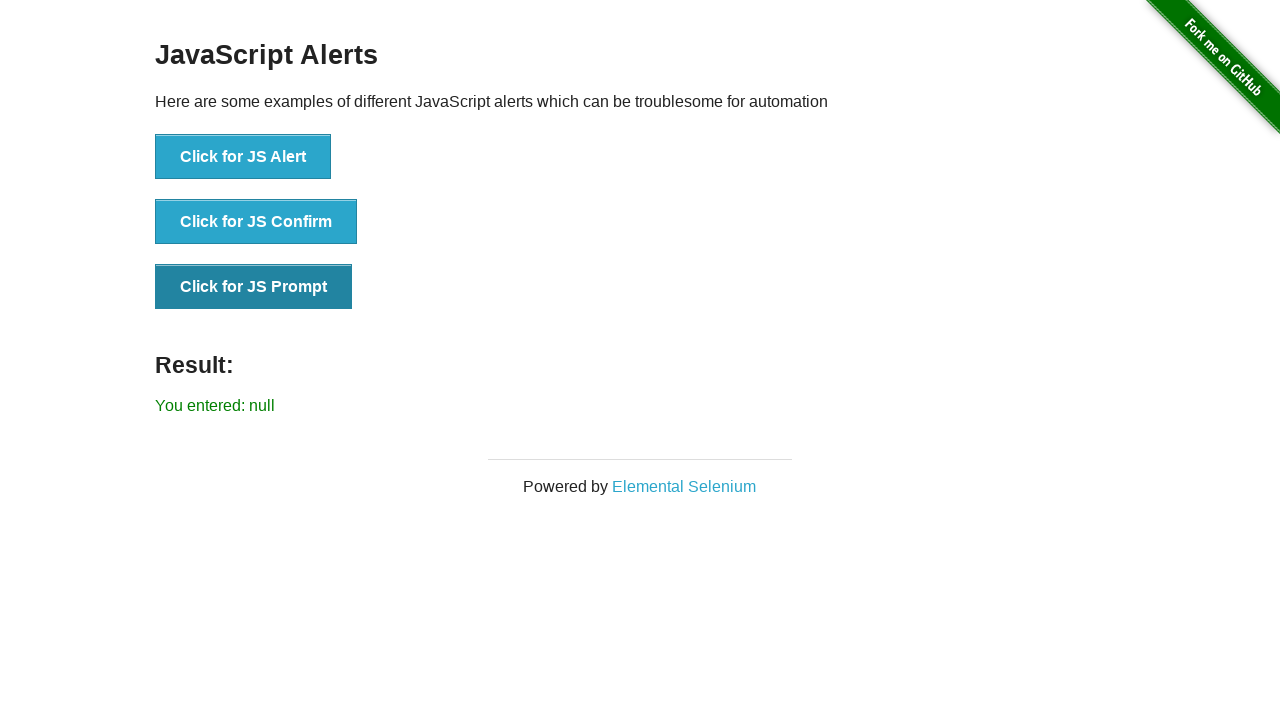

Clicked 'Click for JS Prompt' button again to trigger dialog with handler active at (254, 287) on xpath=//button[normalize-space()='Click for JS Prompt']
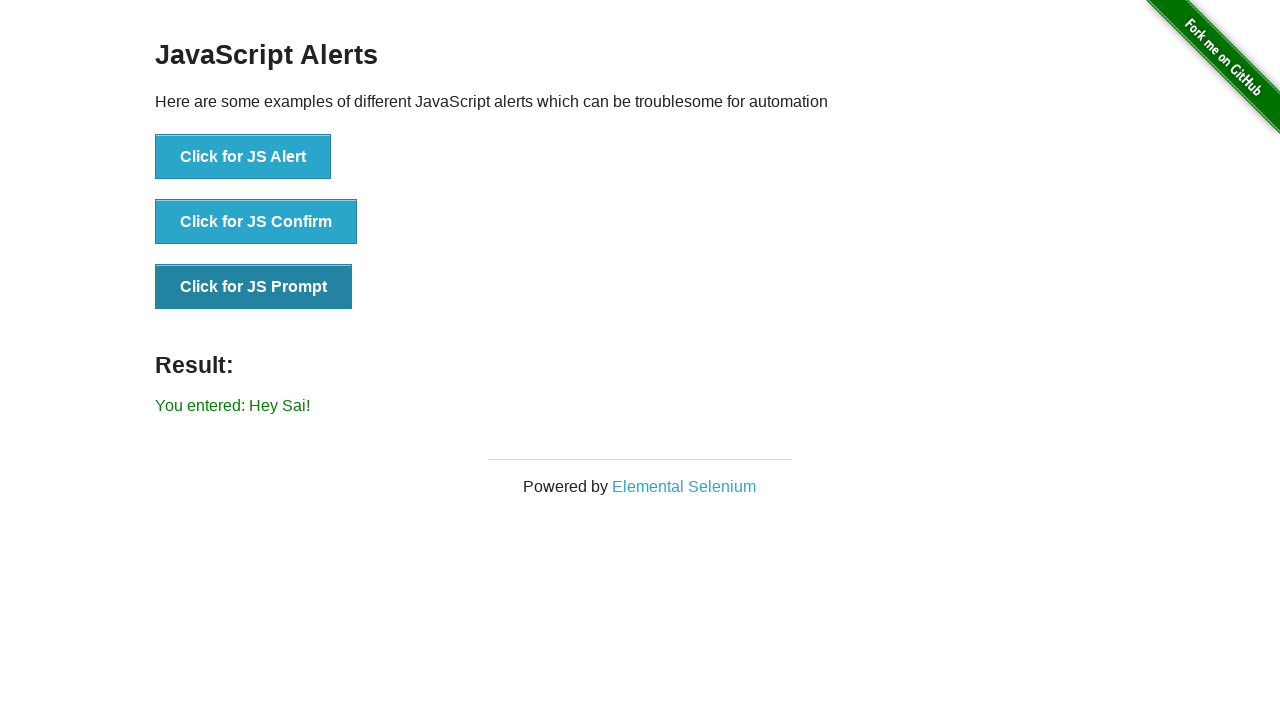

Waited for result text element to appear
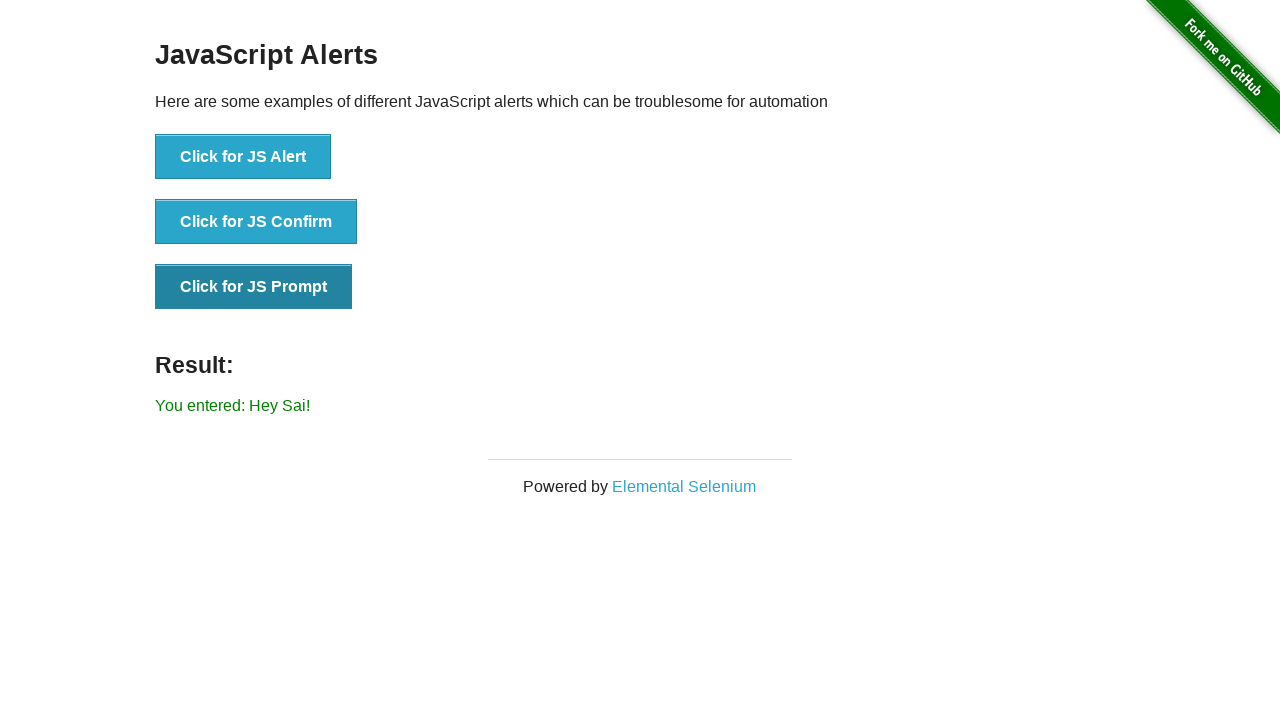

Retrieved result text: You entered: Hey Sai!
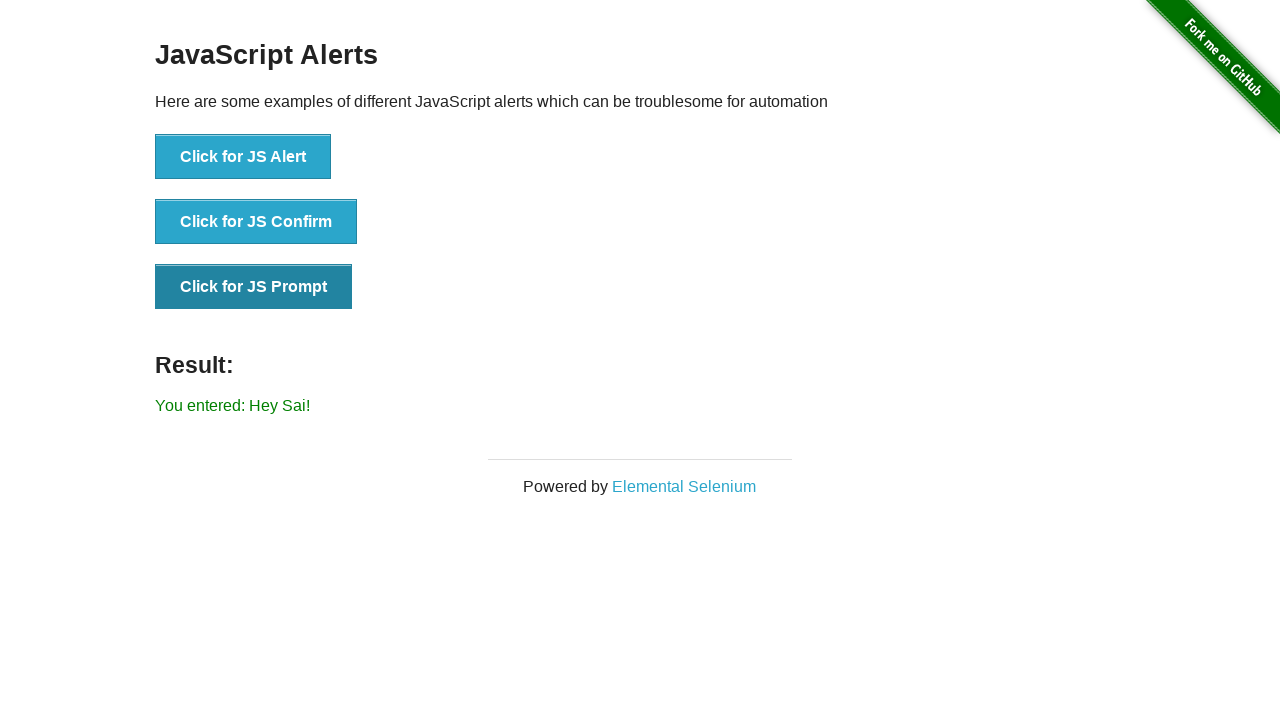

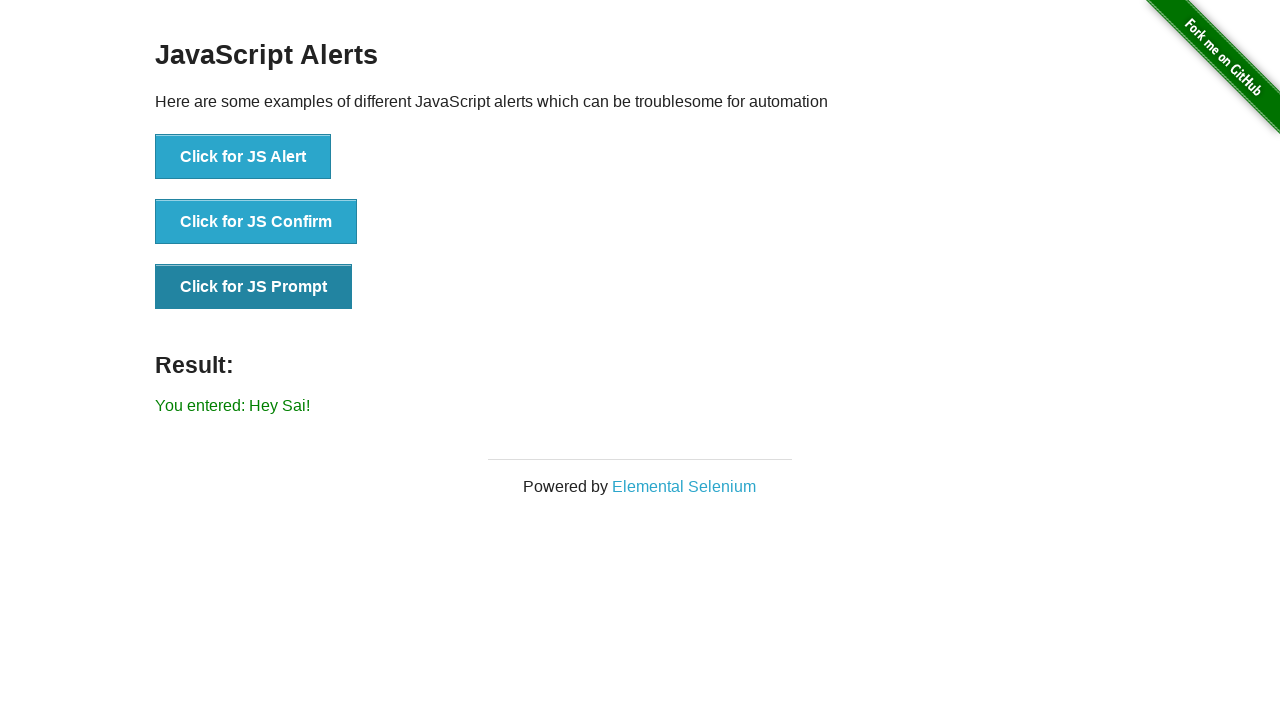